Opens a registration form, clicks on the language dropdown, and retrieves all available language options to verify the dropdown functionality

Starting URL: https://demo.automationtesting.in/Register.html

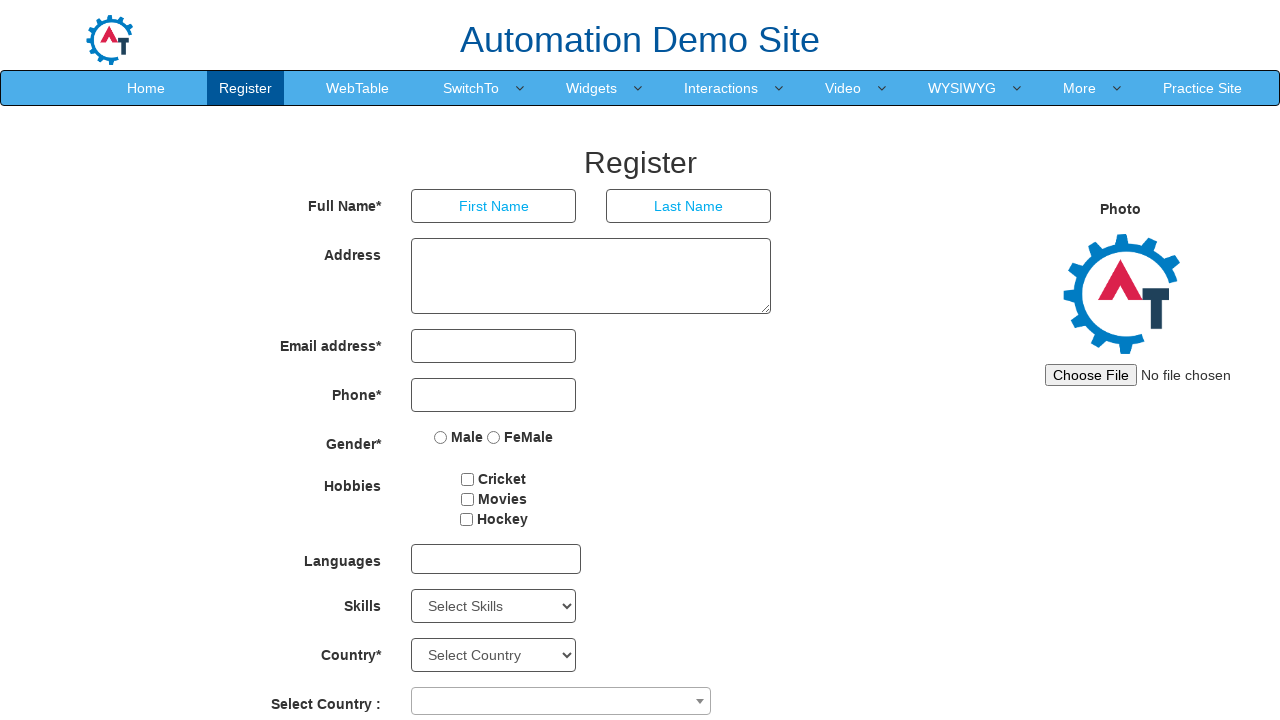

Clicked on language dropdown to open options at (496, 559) on #msdd
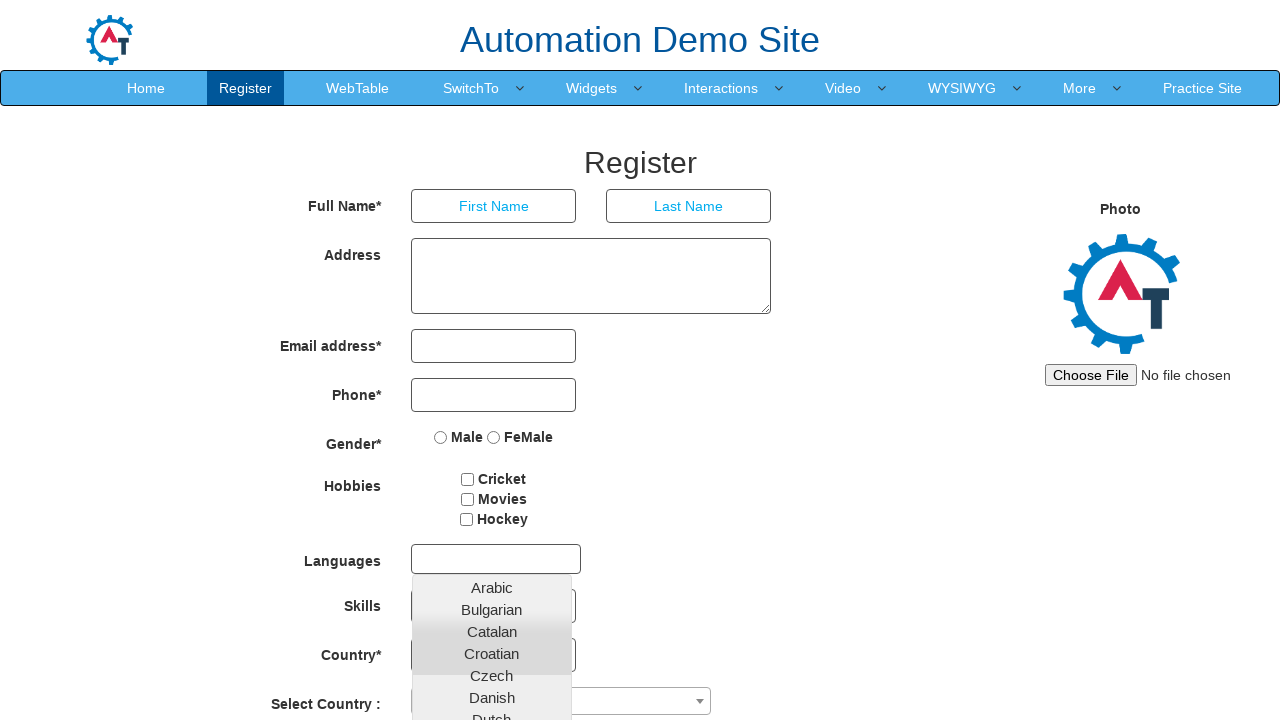

Waited for dropdown options to be visible
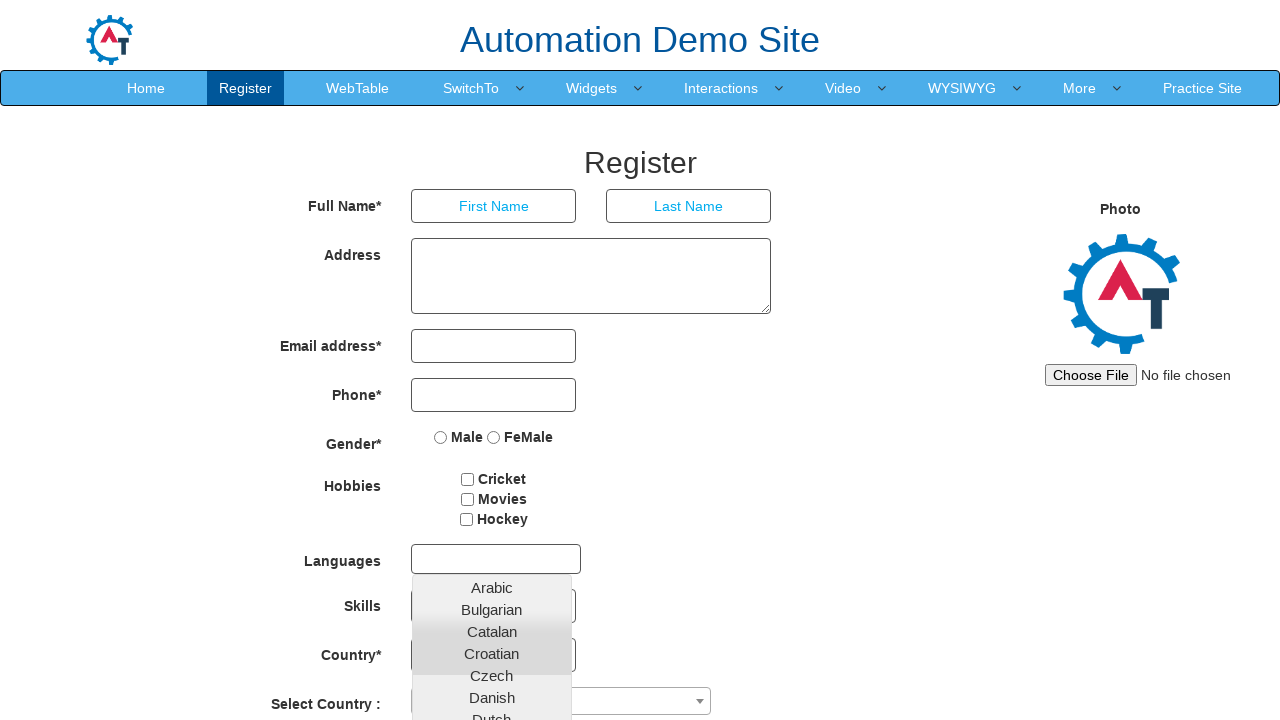

Retrieved all language options from dropdown
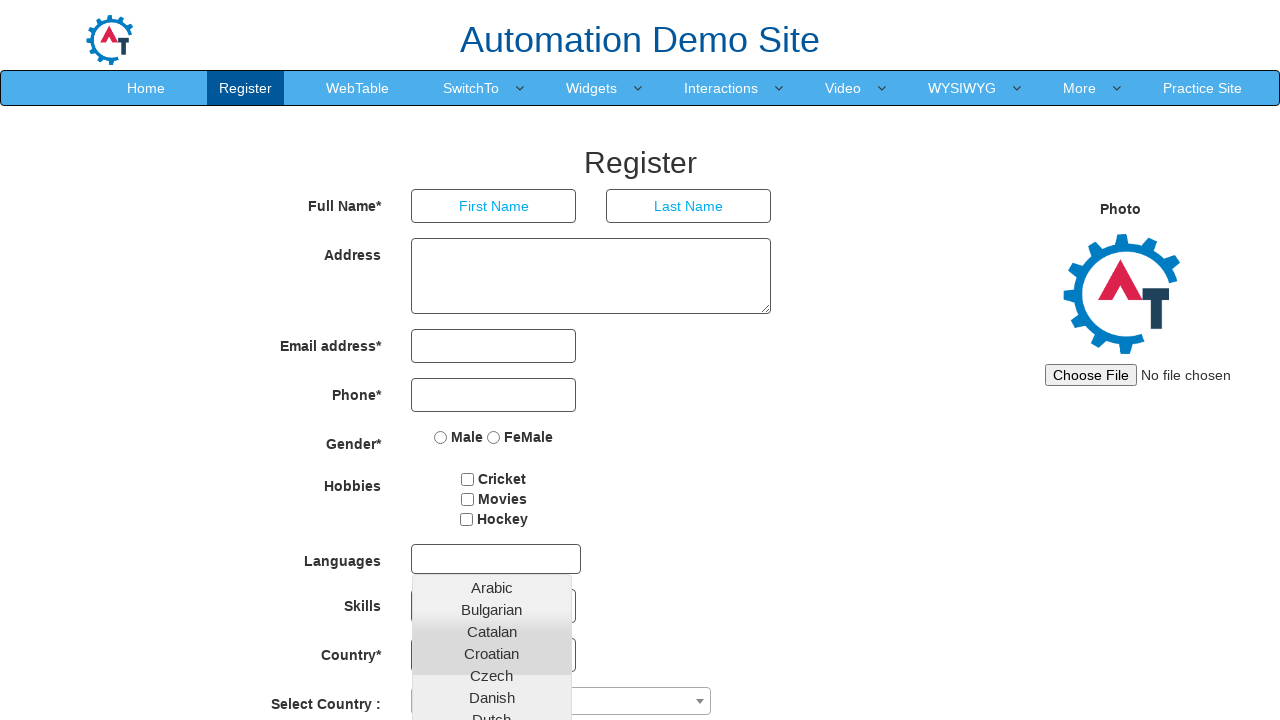

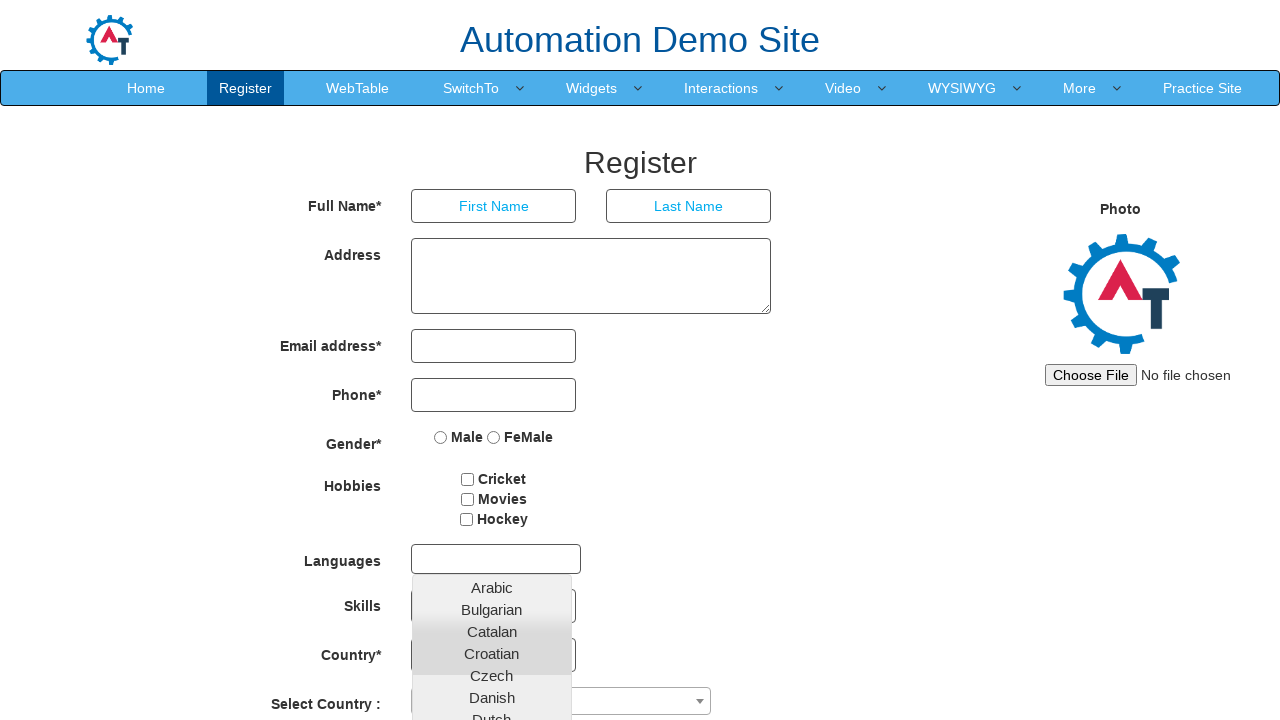